Tests tab switching by opening a new tab and verifying navigation

Starting URL: https://codenboxautomationlab.com/practice/

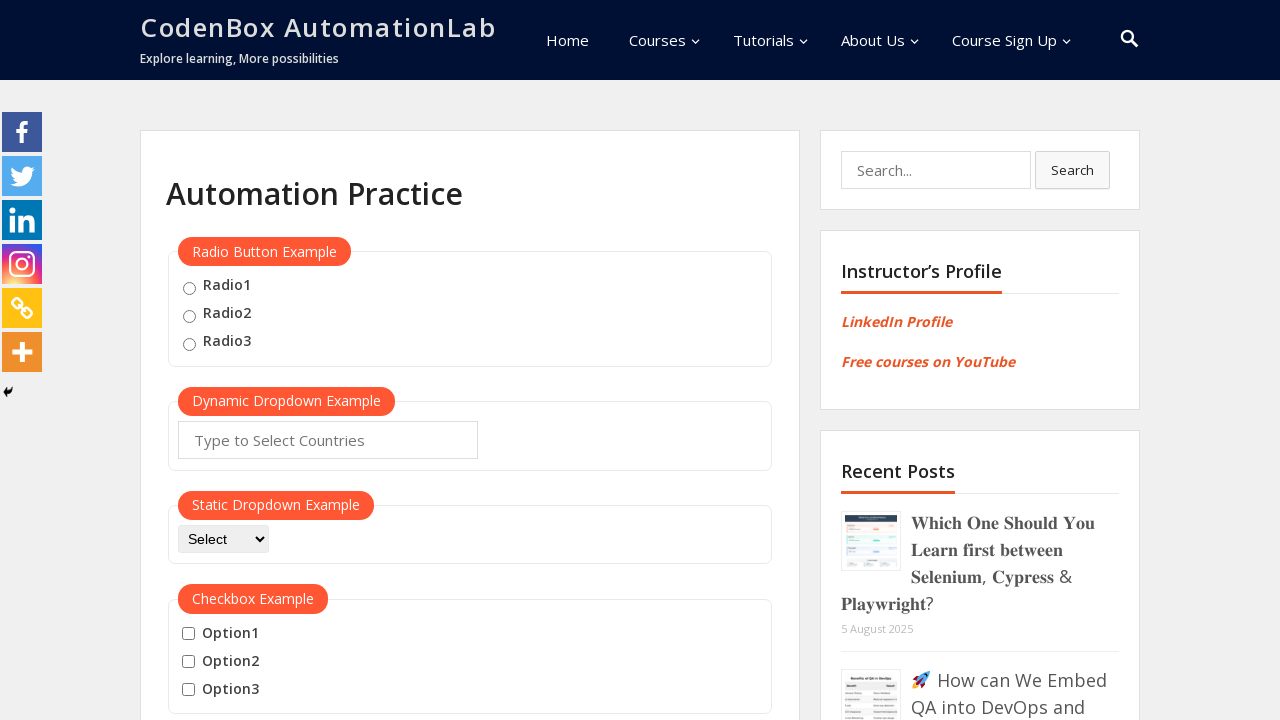

Clicked button to open new tab at (210, 361) on #opentab
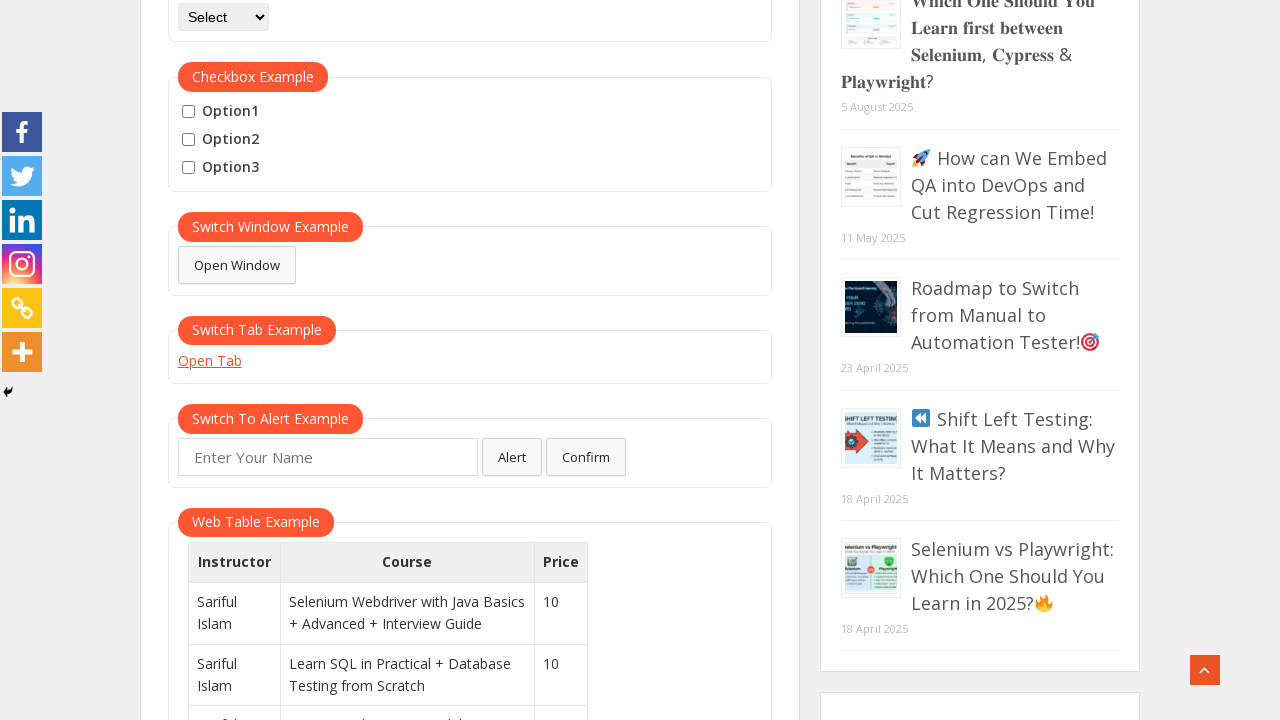

New tab opened and captured
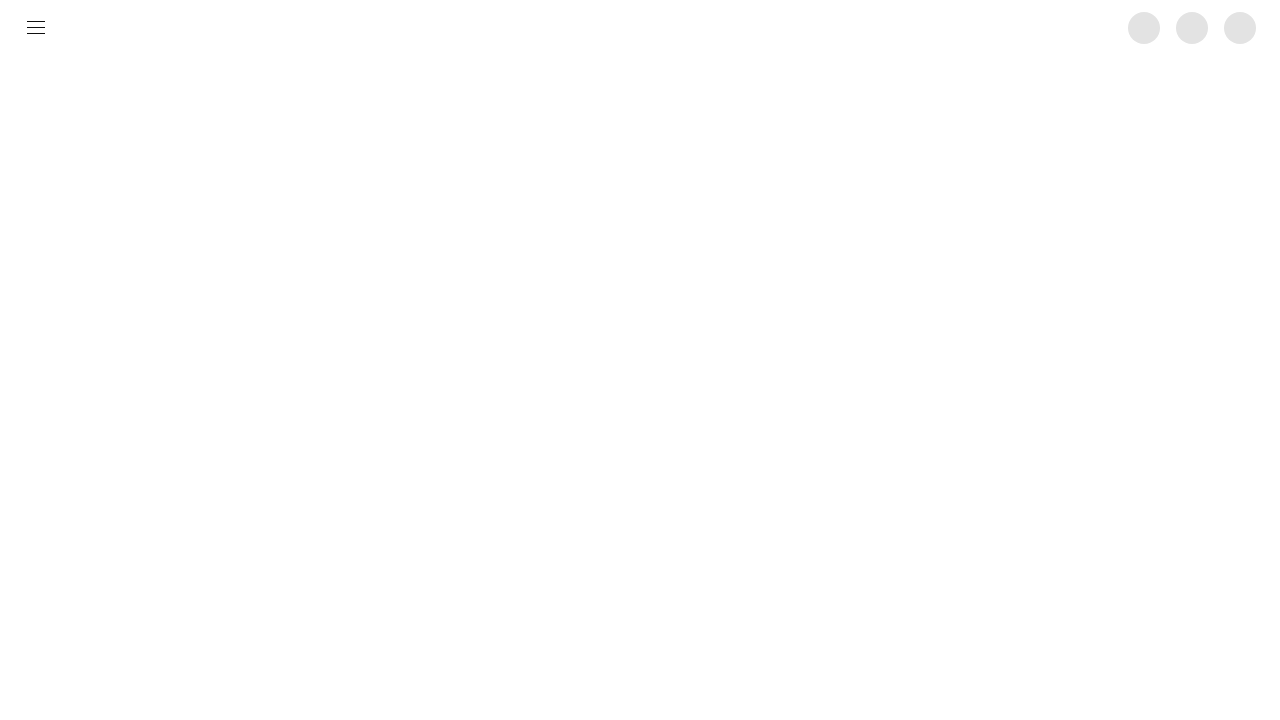

New tab finished loading
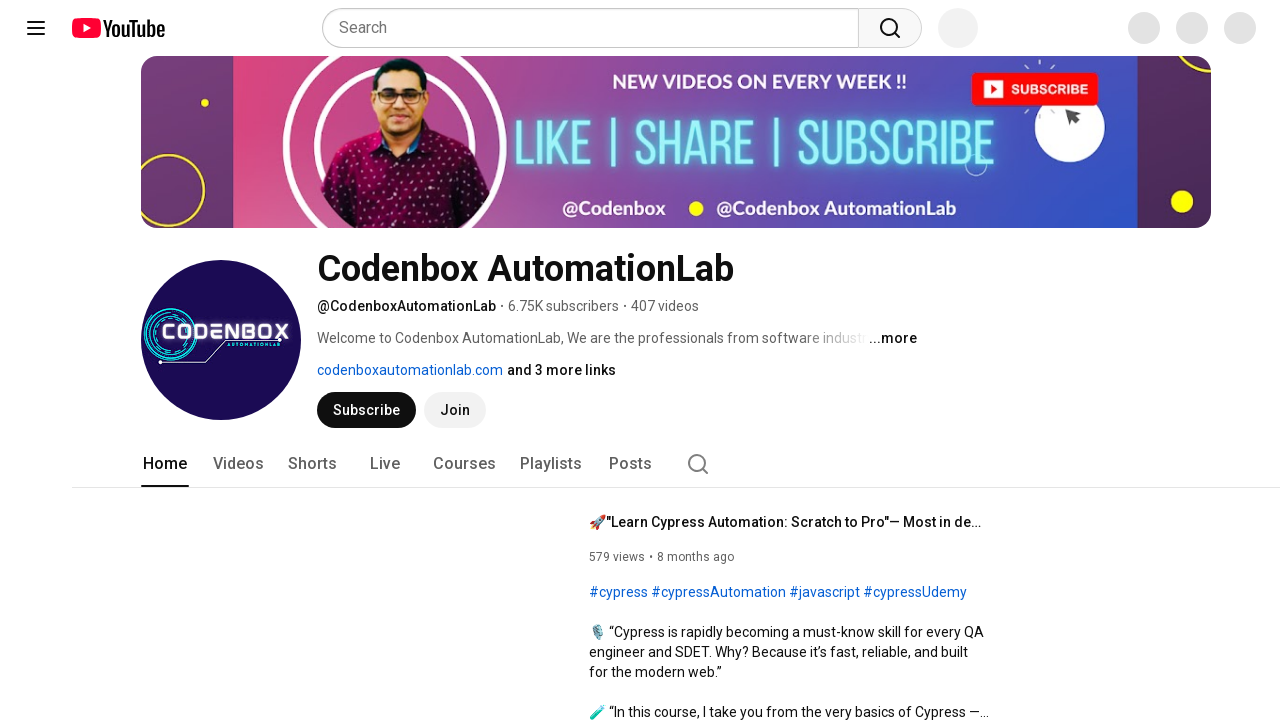

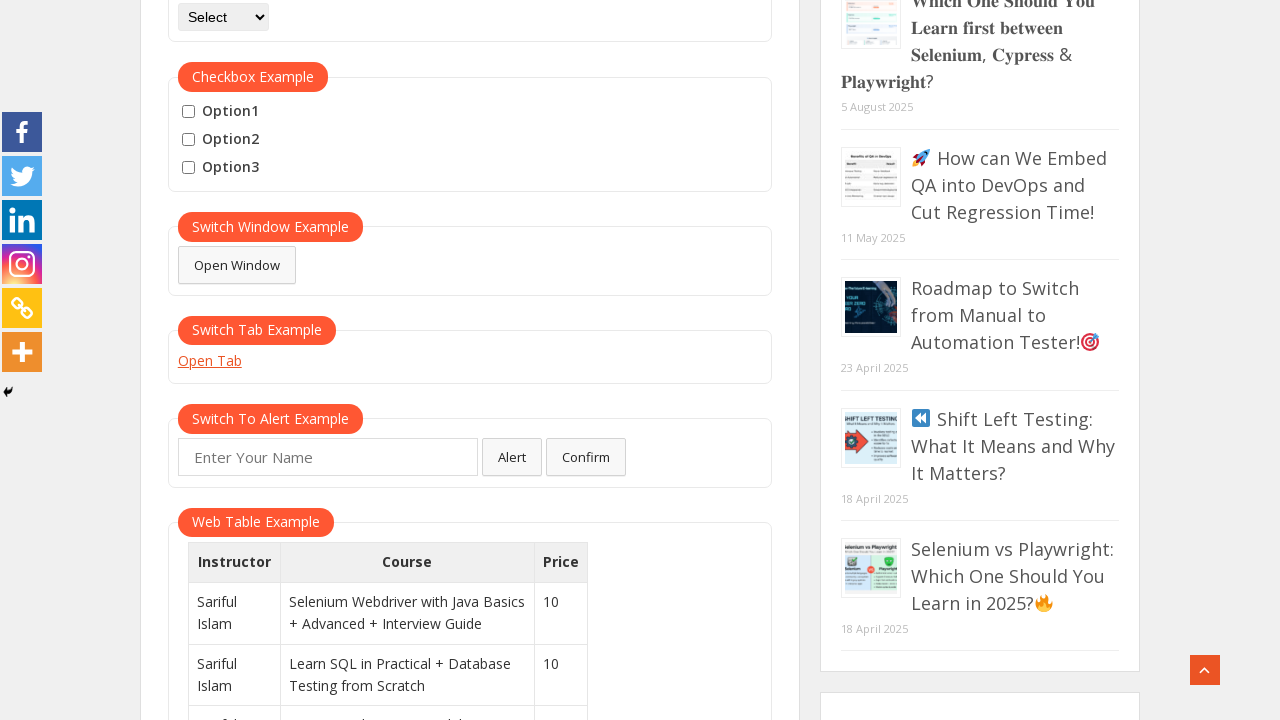